Tests the mortgage calculator by entering a home value and selecting a start month from dropdown

Starting URL: https://www.mortgagecalculator.org

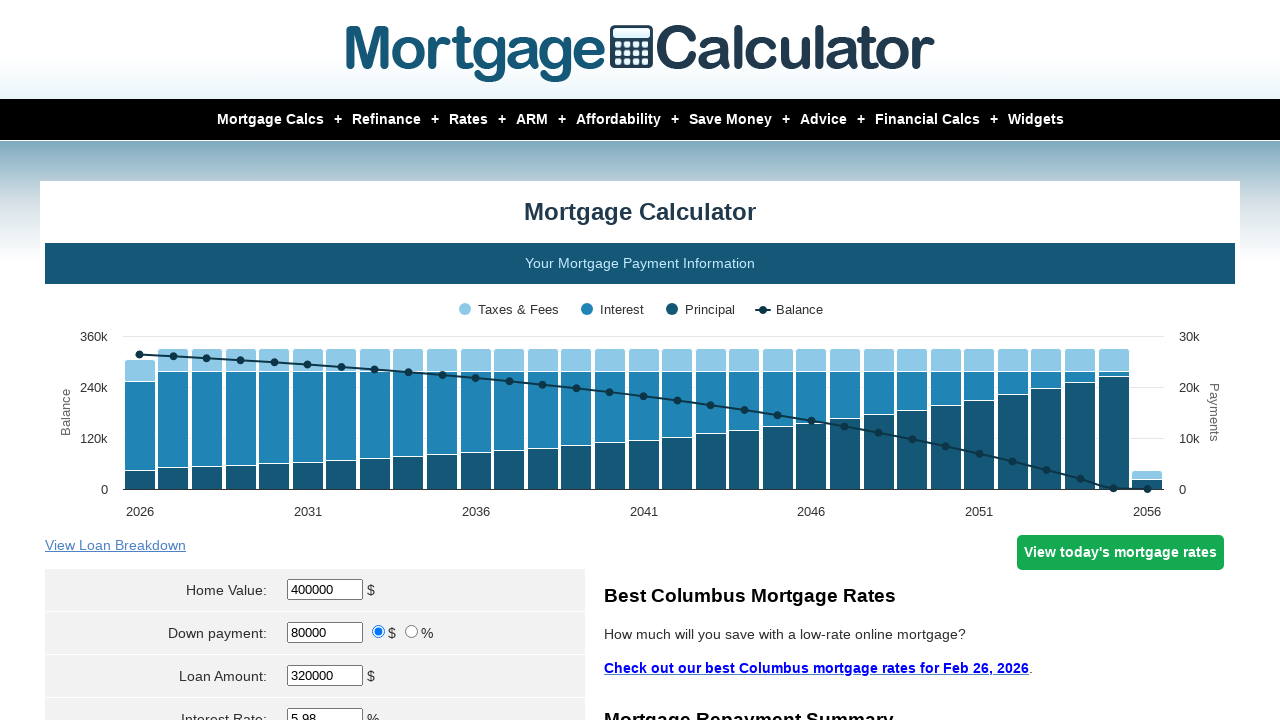

Scrolled down to loan view section
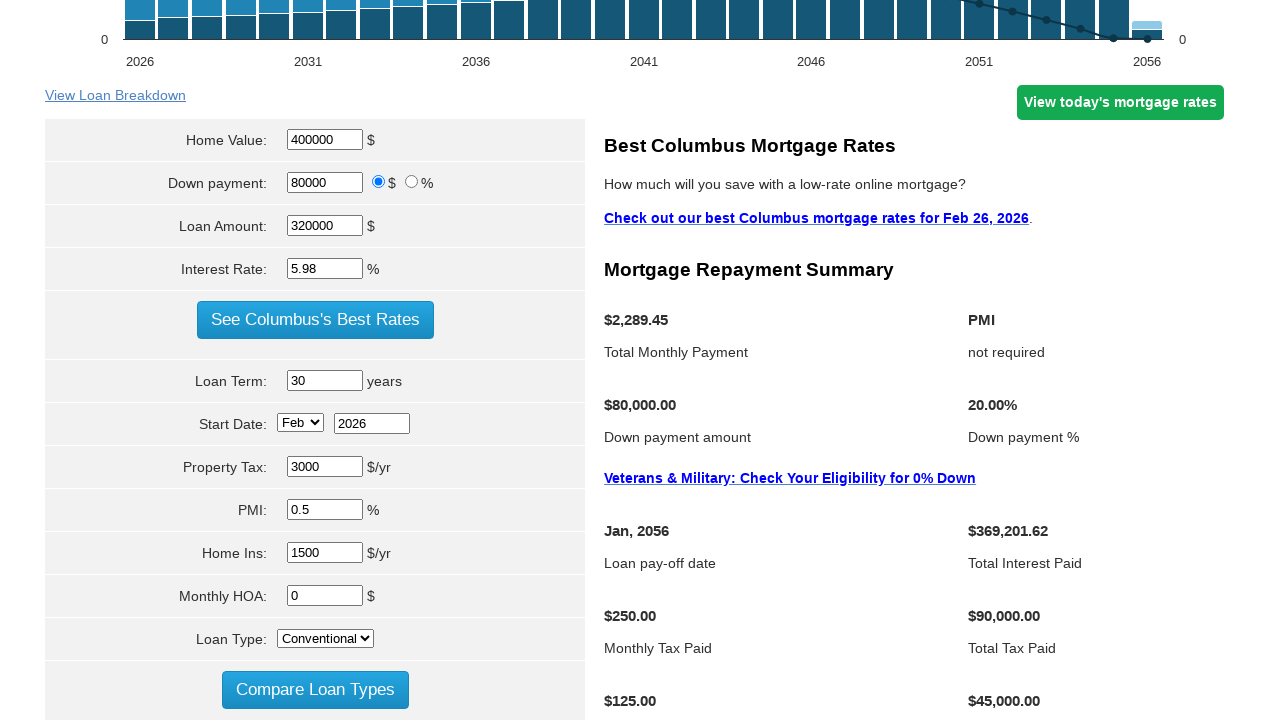

Located home value input field
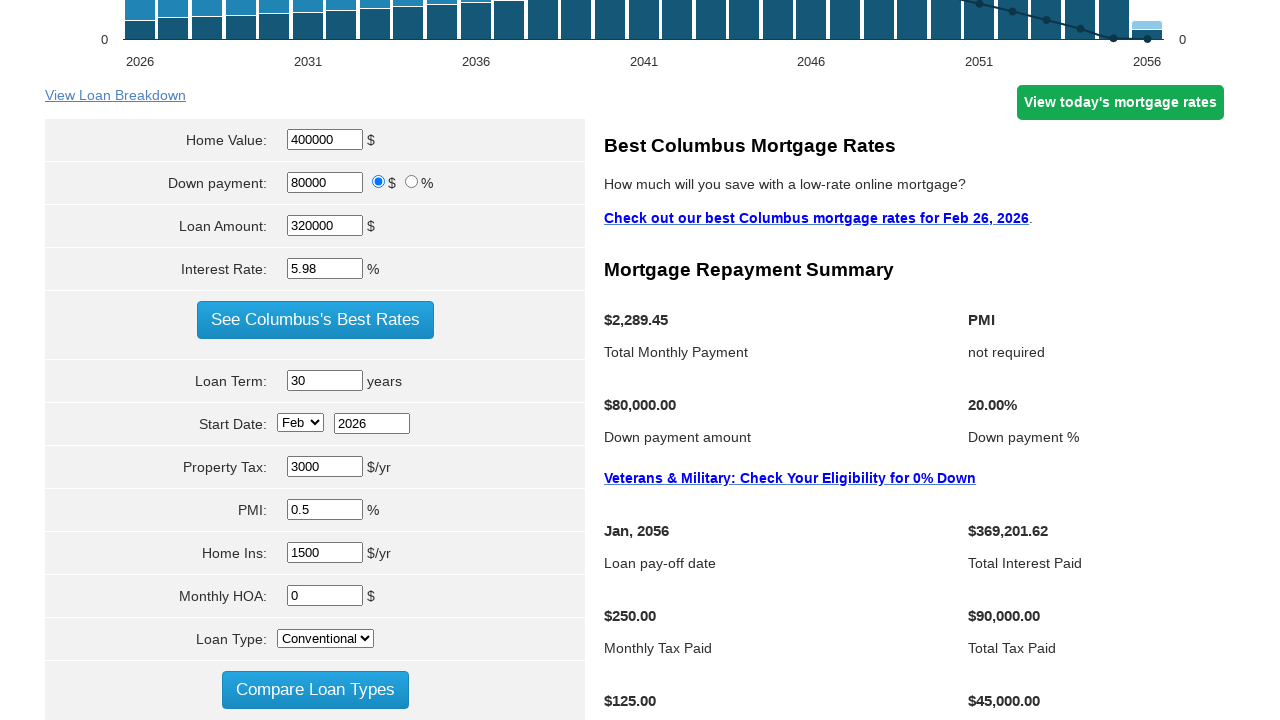

Cleared home value field on input[name*='homevalue']
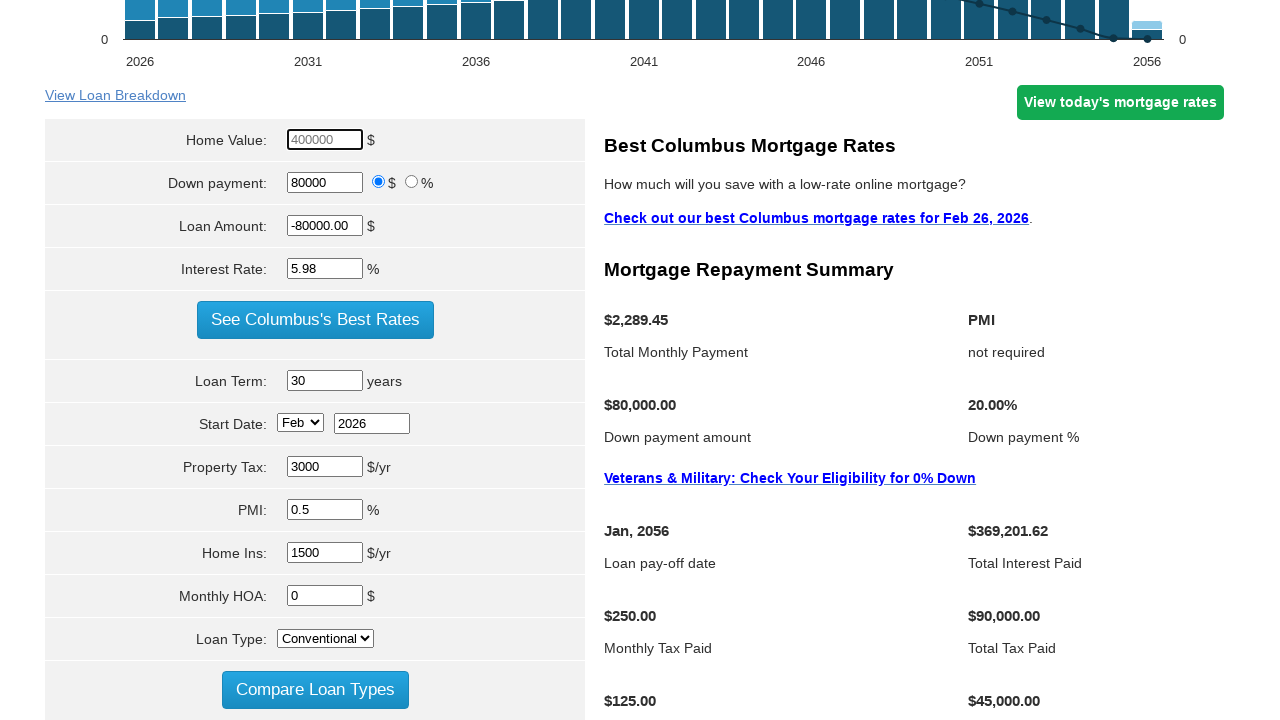

Entered home value of $350,000 on input[name*='homevalue']
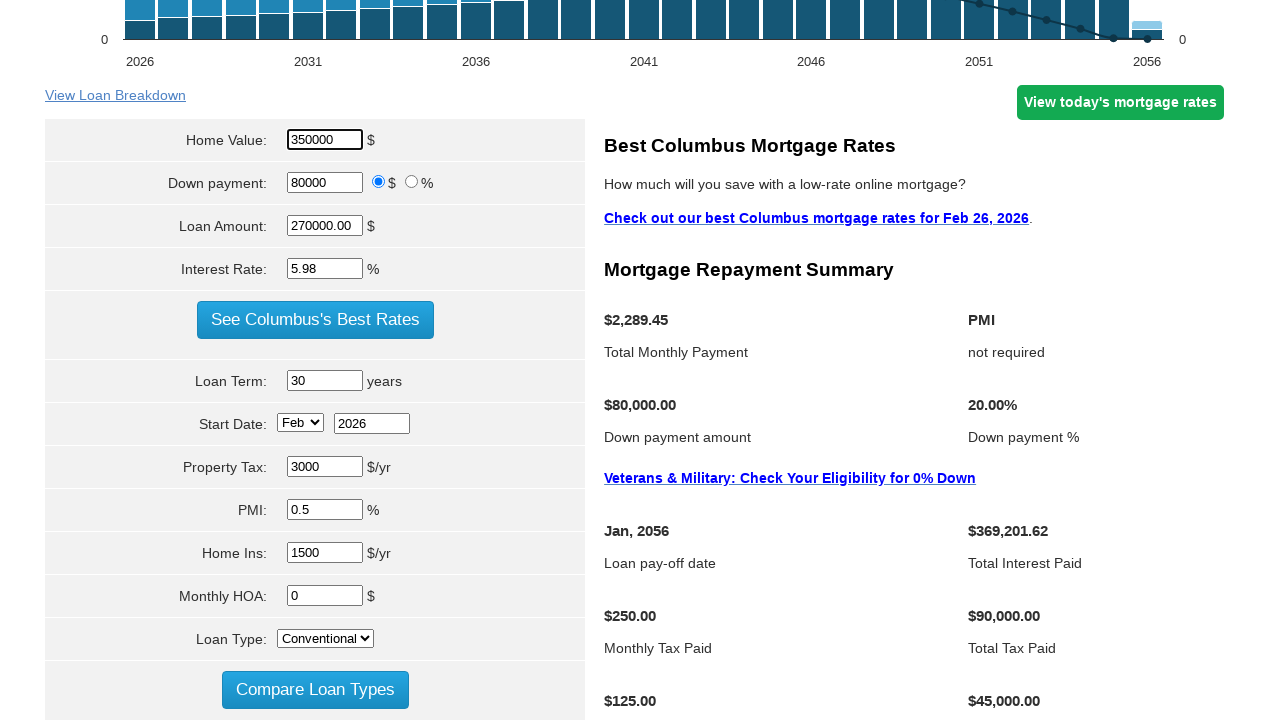

Selected November from start month dropdown on select[name*='start_month']
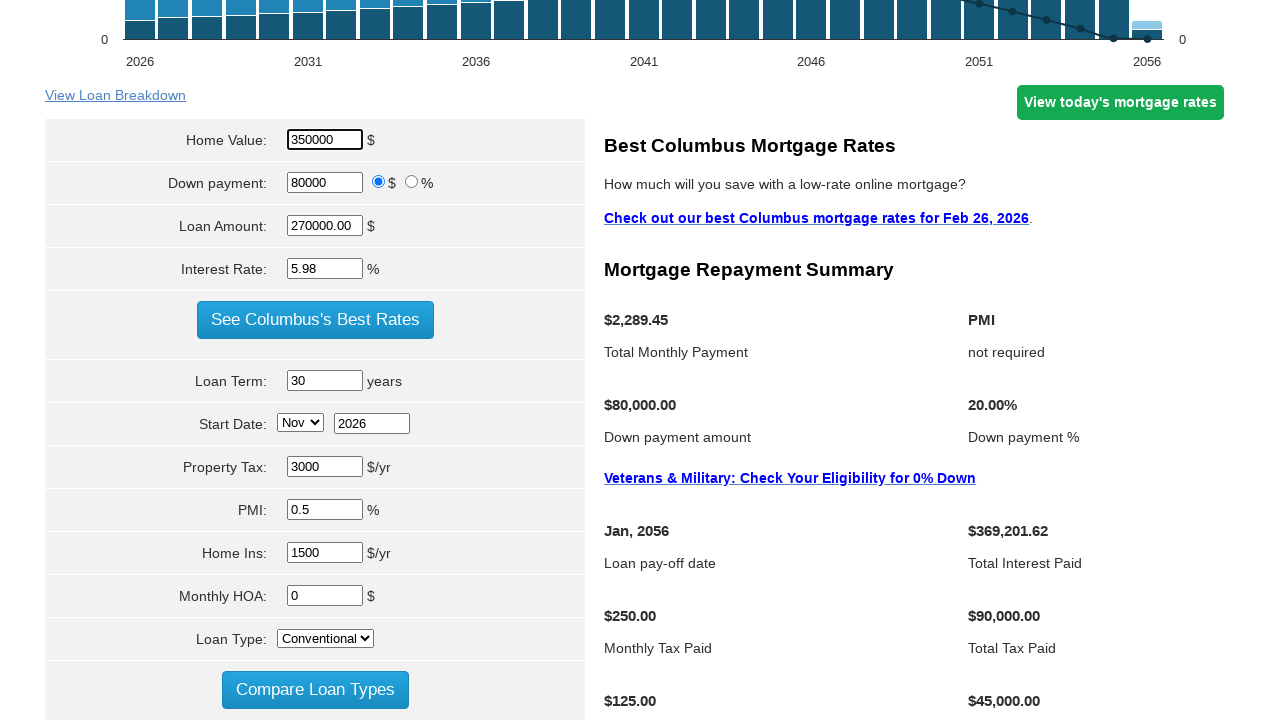

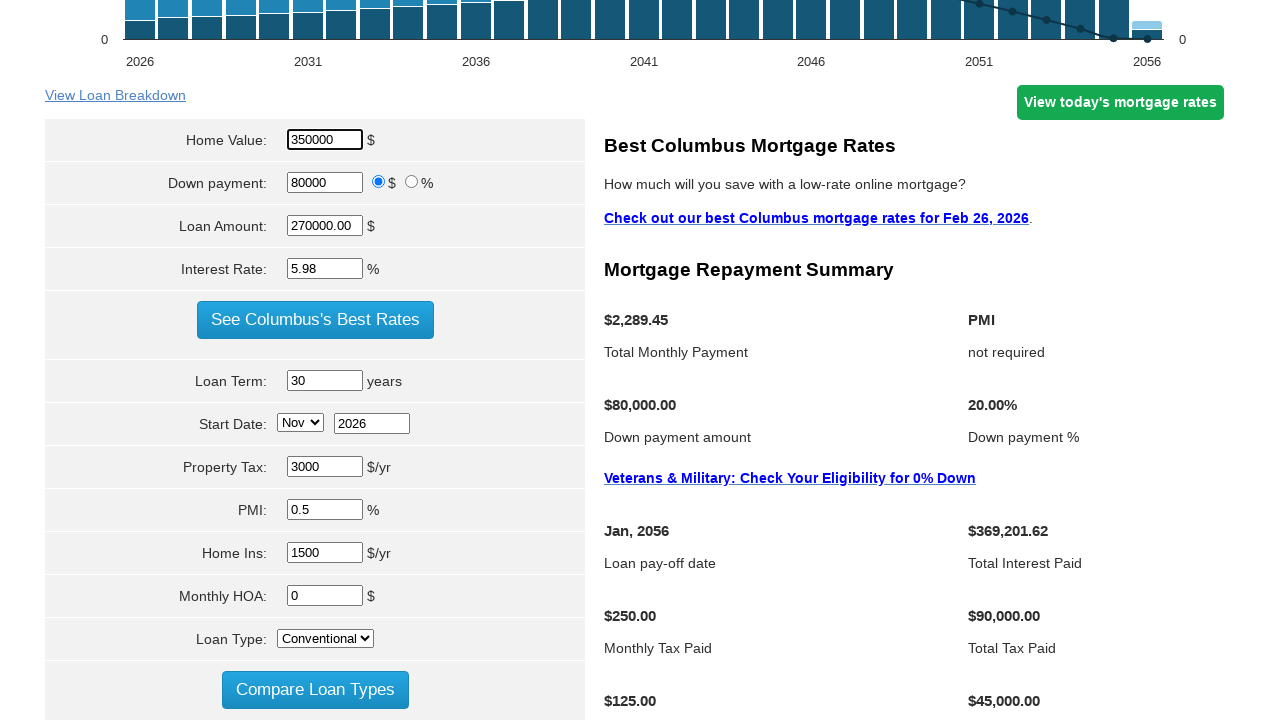